Tests the product filtering functionality by navigating to Electronics section, applying price range filters (min 10, max 200), and verifying that filtered products are displayed

Starting URL: https://www.testotomasyonu.com

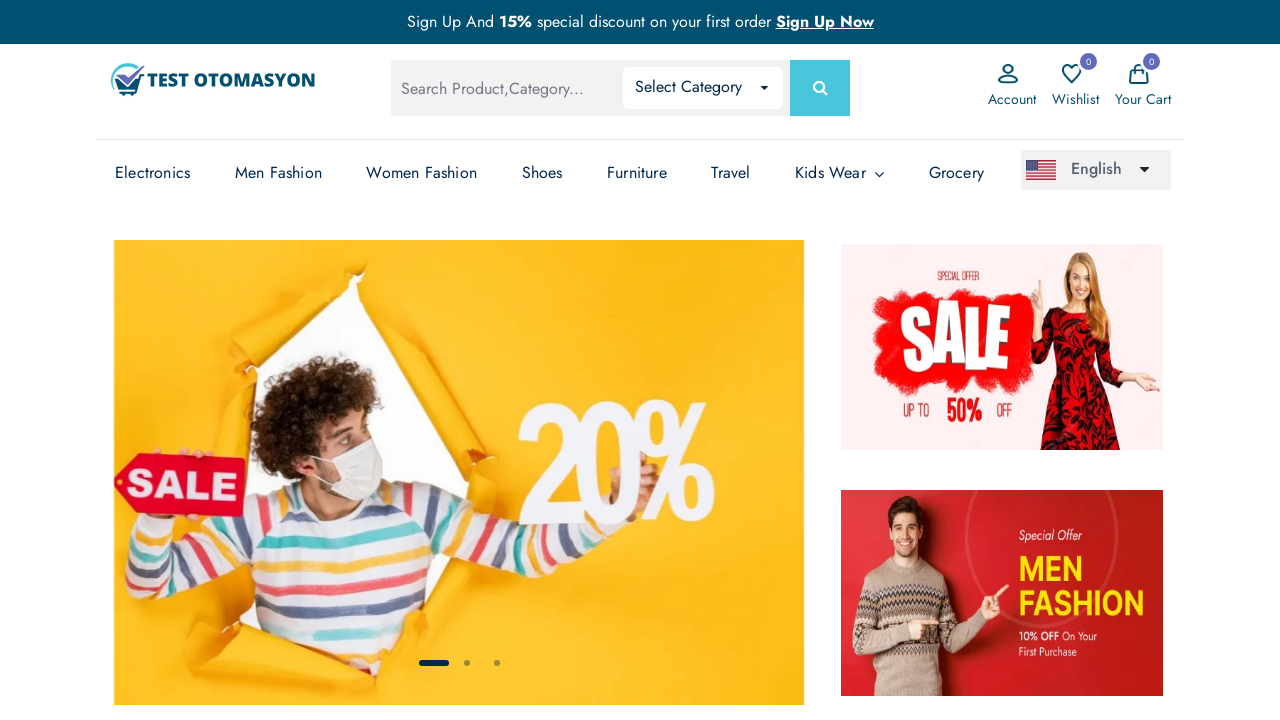

Clicked on Electronics link (3rd occurrence) at (153, 173) on (//a[text()='Electronics'])[3]
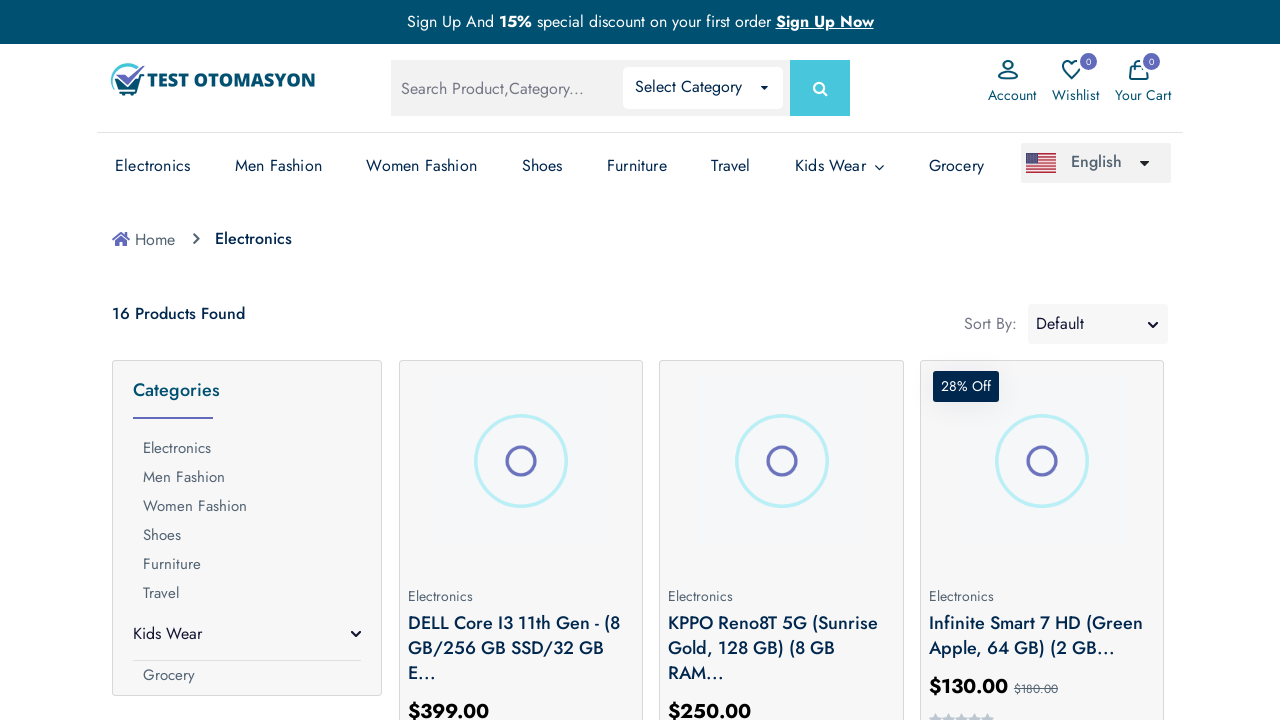

Cleared minimum price filter input on input.form-control.minPrice
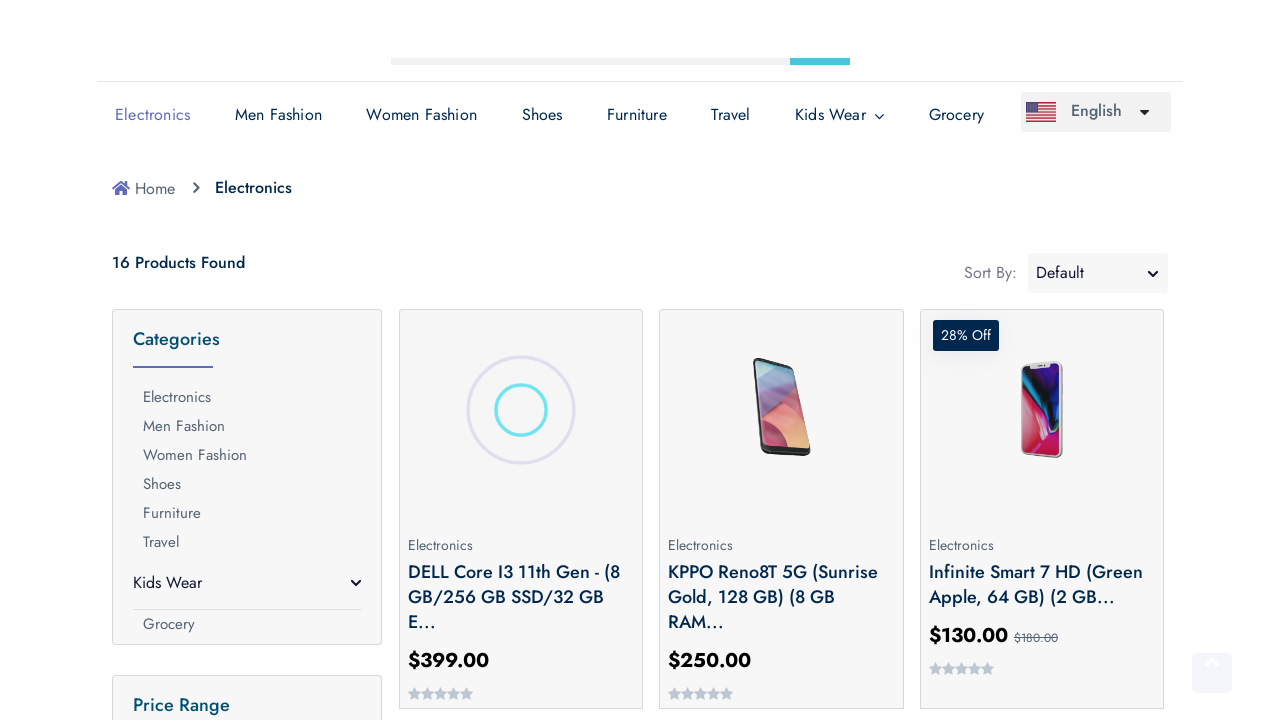

Filled minimum price filter with value 10 on input.form-control.minPrice
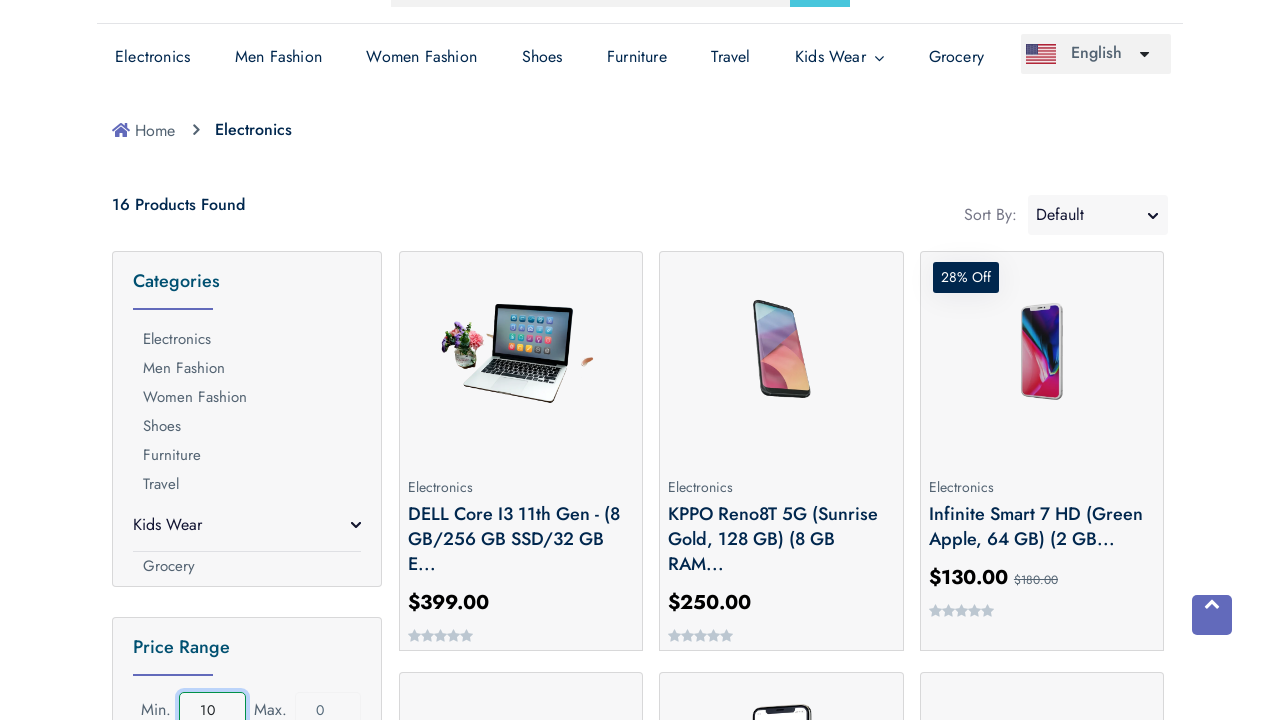

Cleared maximum price filter input on input.form-control.maxPrice
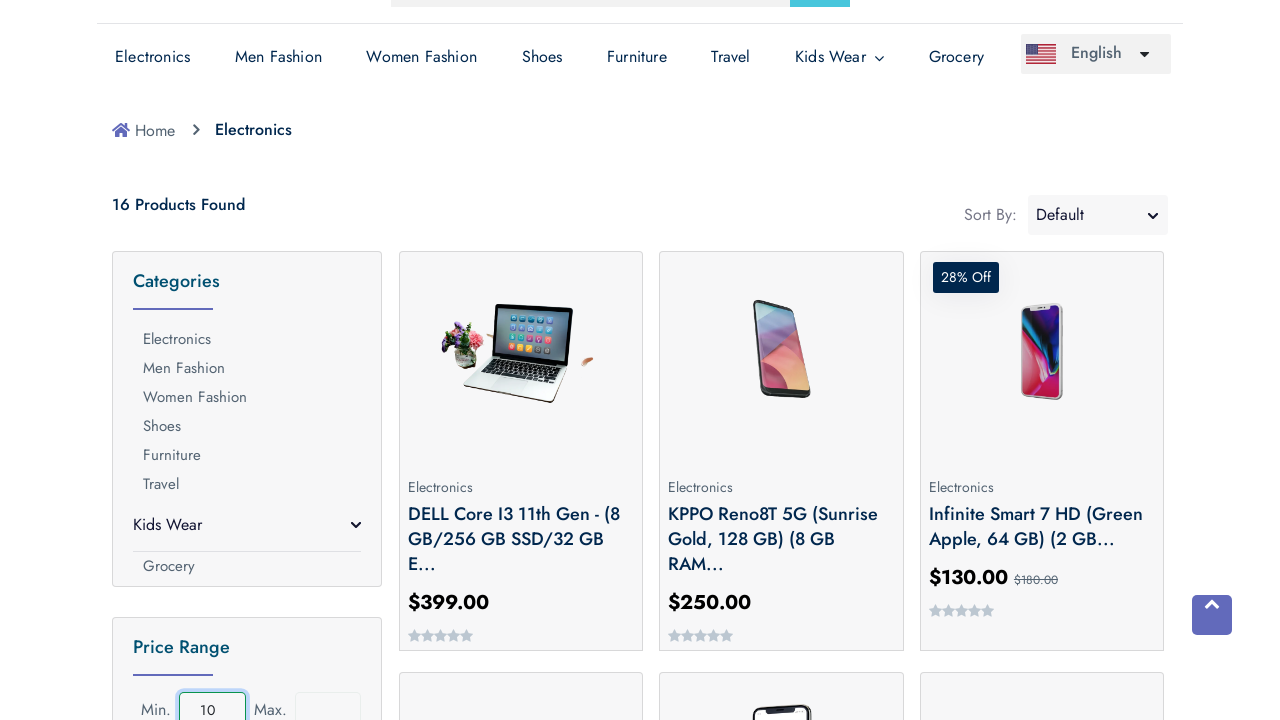

Filled maximum price filter with value 200 on input.form-control.maxPrice
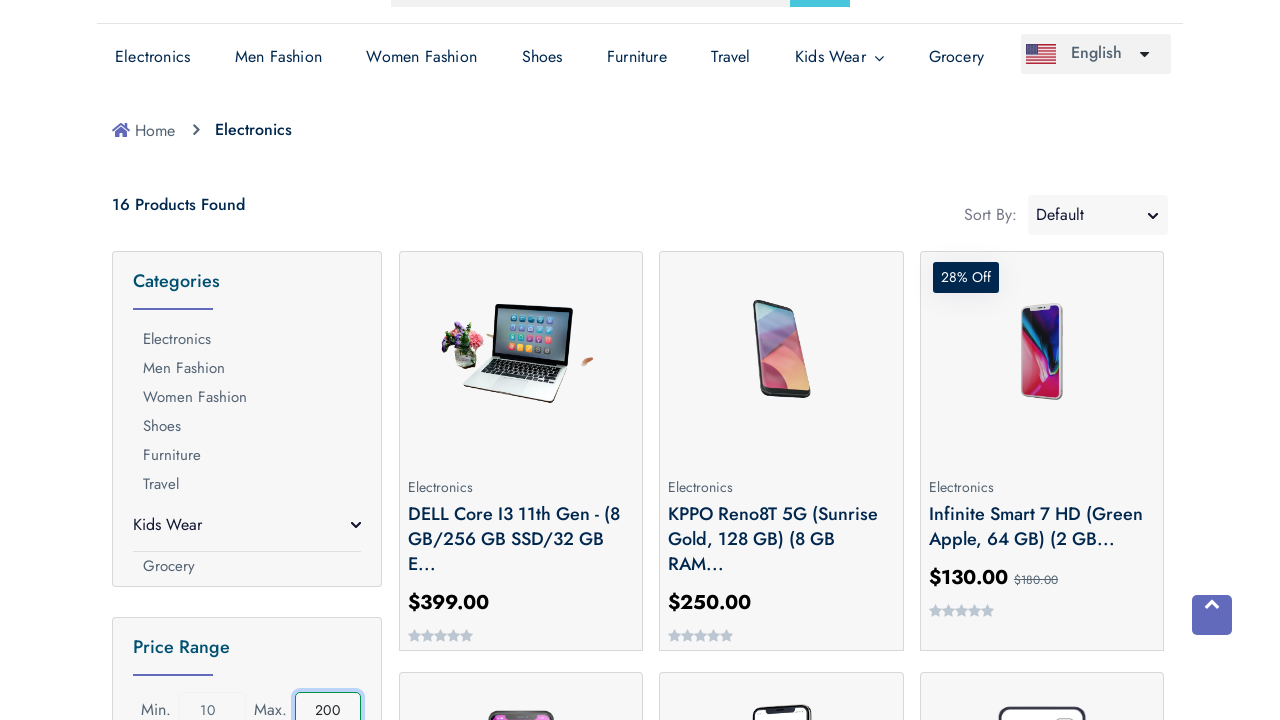

Clicked price range filter button to apply filters at (247, 360) on button.price-range-button
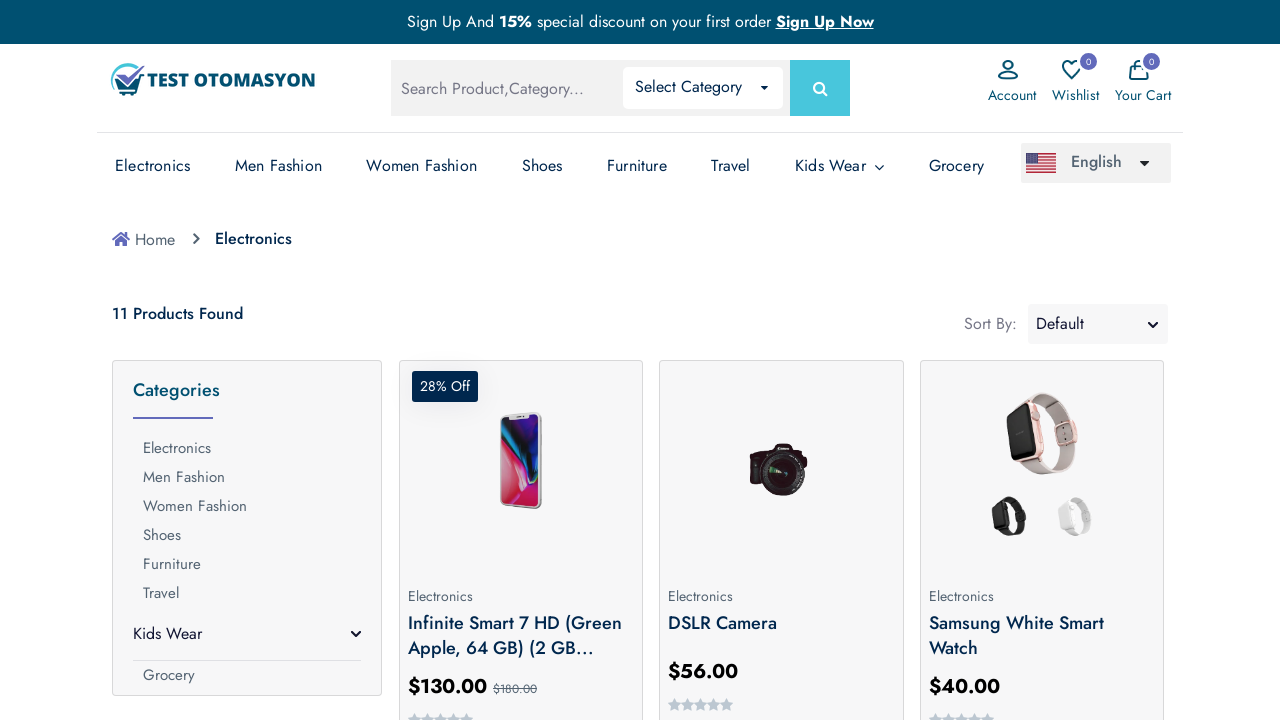

Waited for product count text to appear
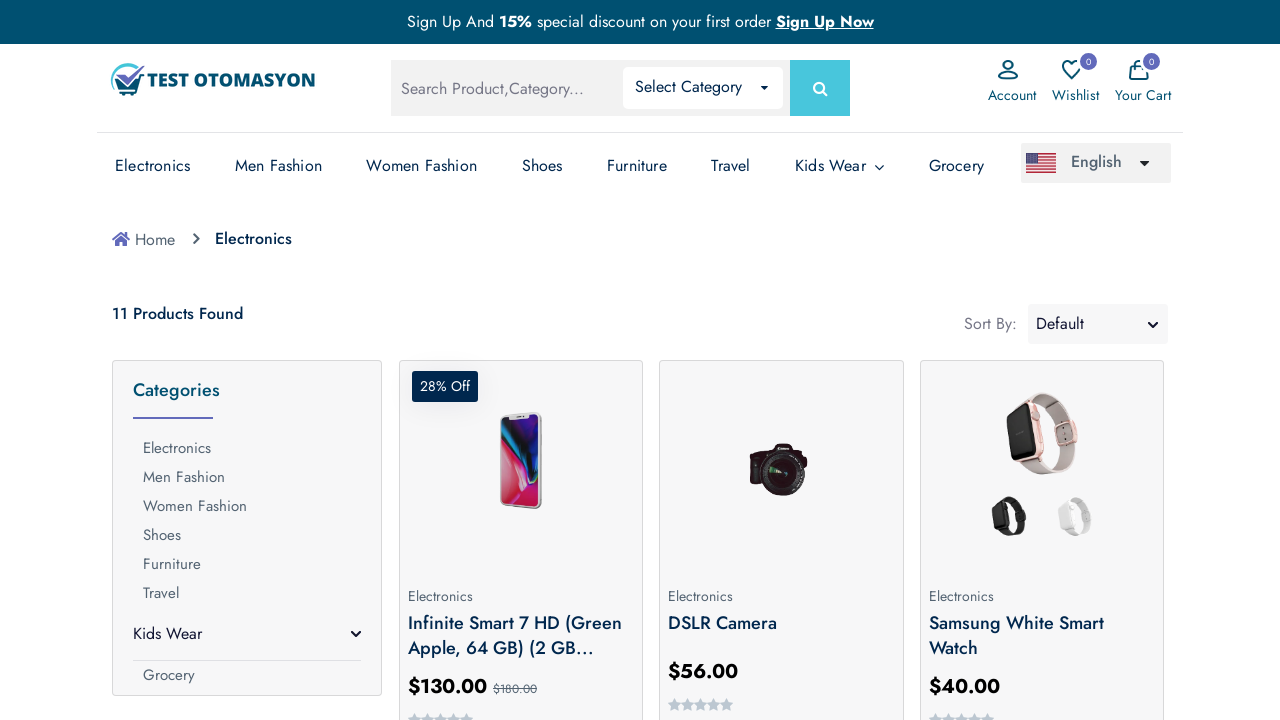

Retrieved product count text: 11 Products Found
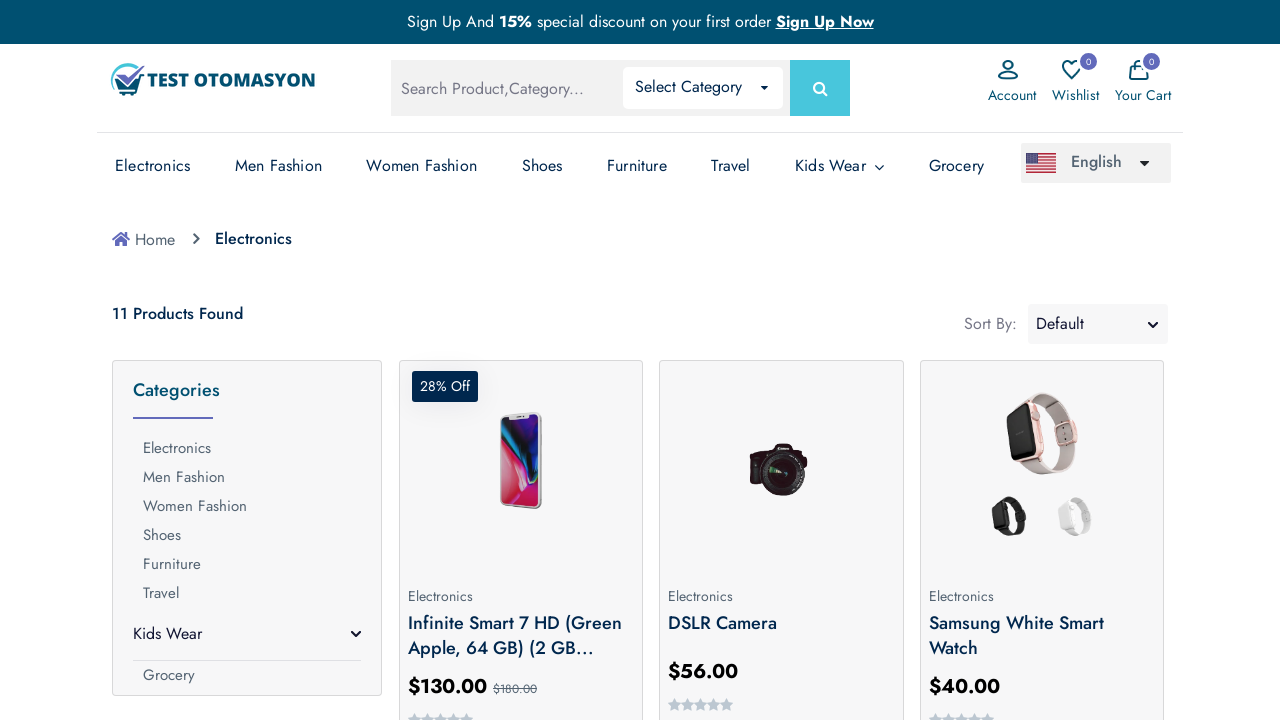

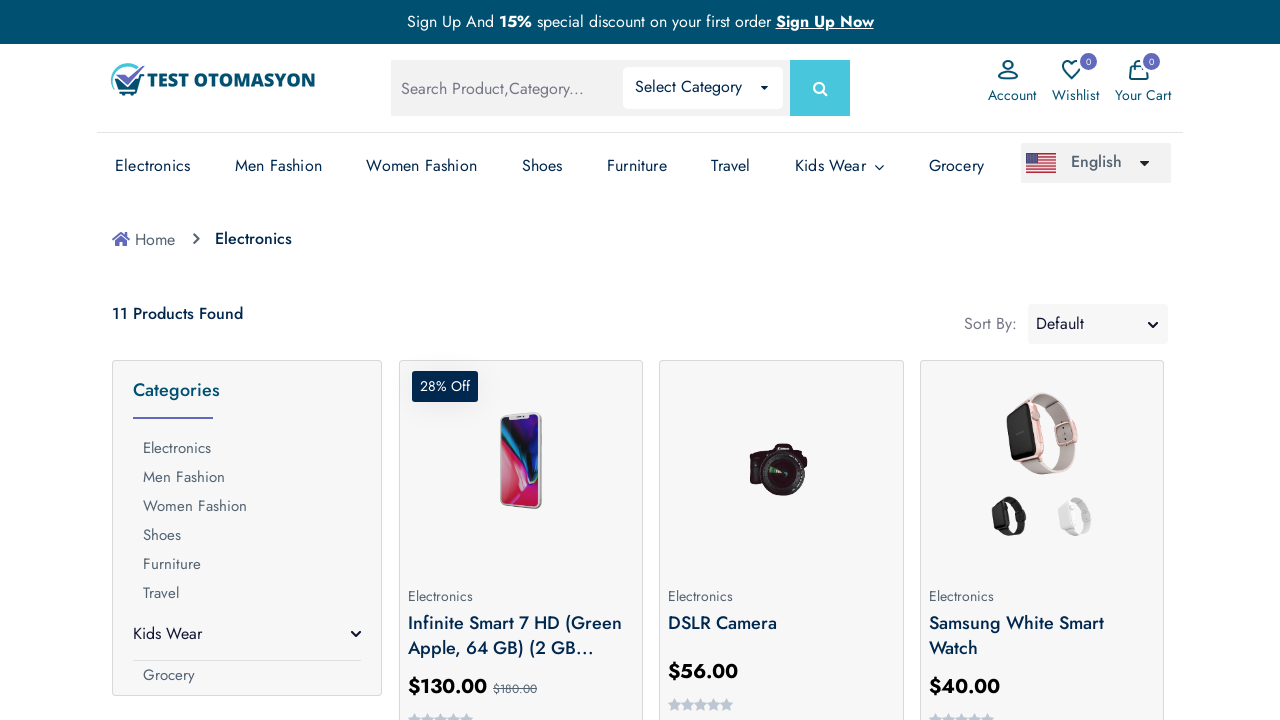